Tests web table sorting functionality by clicking on a column header and verifying that the table data becomes sorted in the expected order

Starting URL: https://rahulshettyacademy.com/seleniumPractise/#/offers

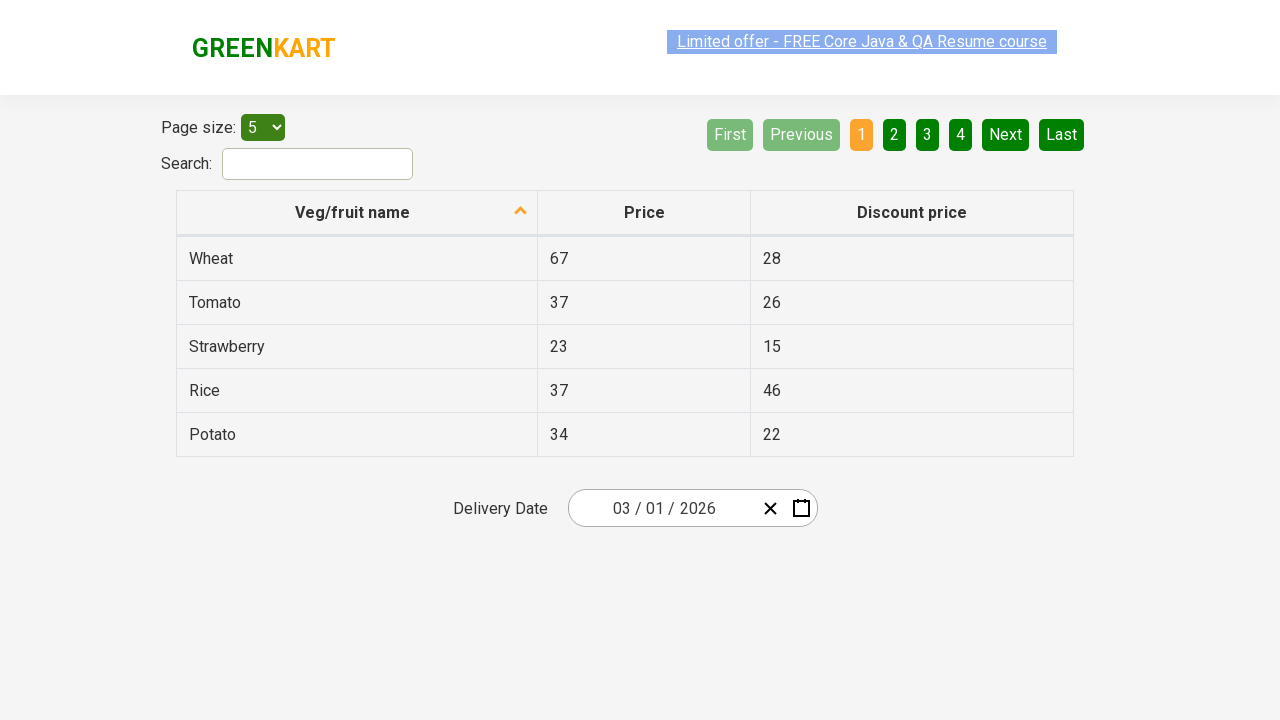

Waited for table to load - first column header visible
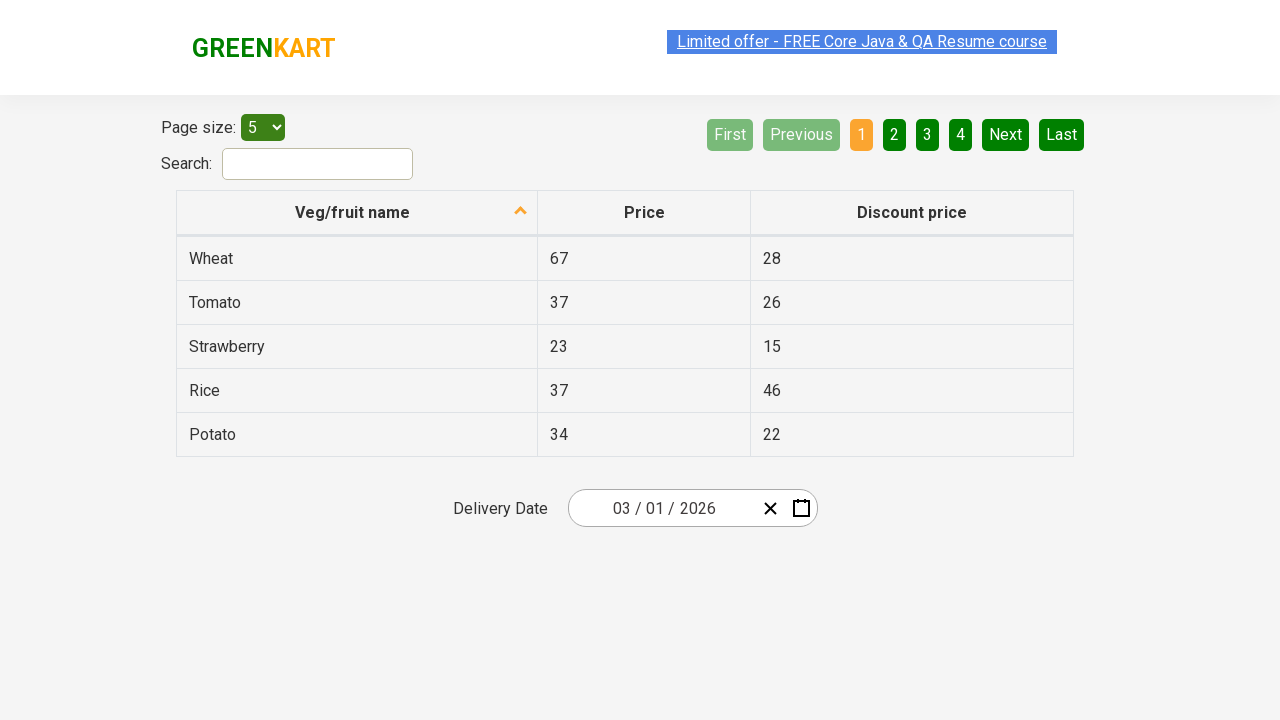

Clicked first column header to sort table at (357, 213) on xpath=//tr/th[1]
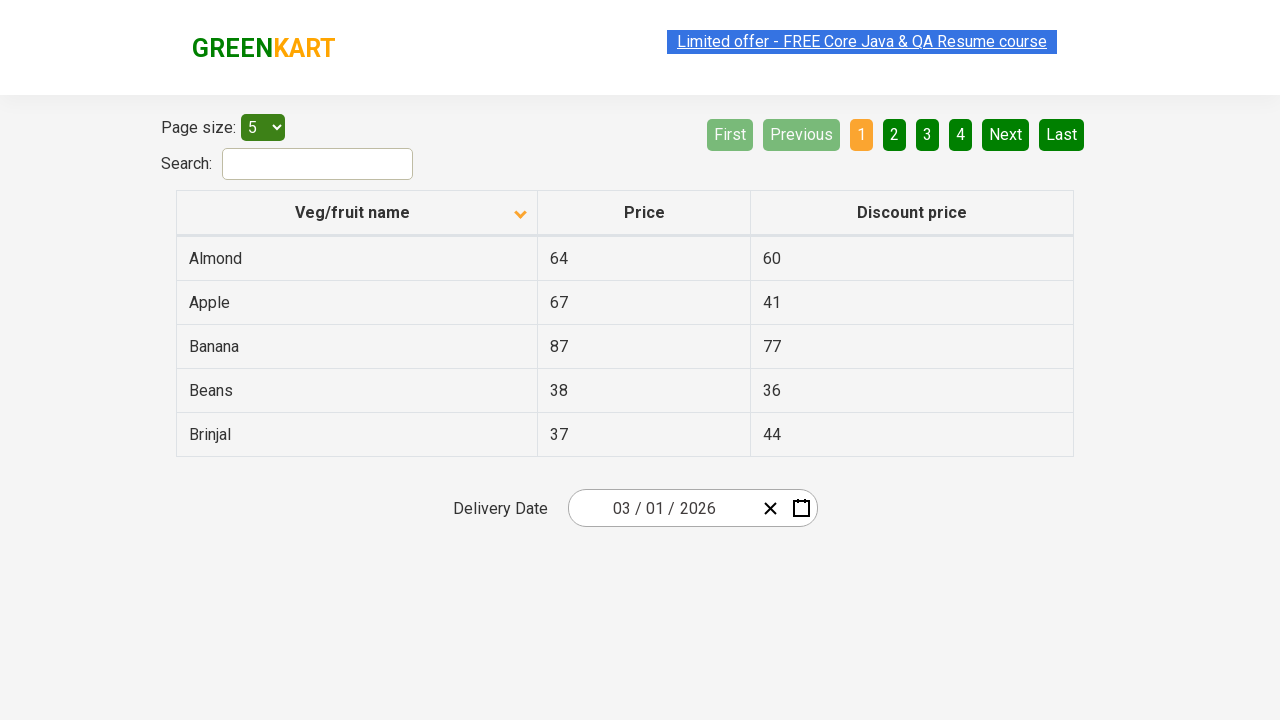

Waited for table to update after sorting
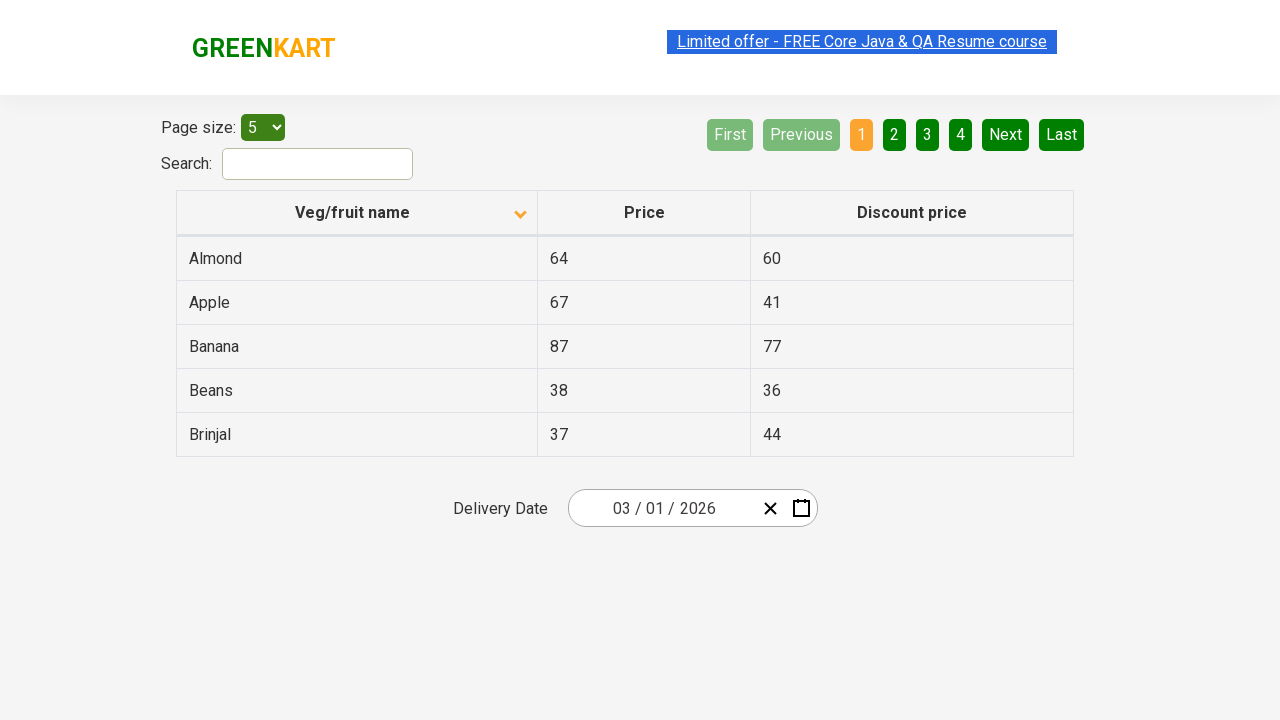

Captured all elements in the first column
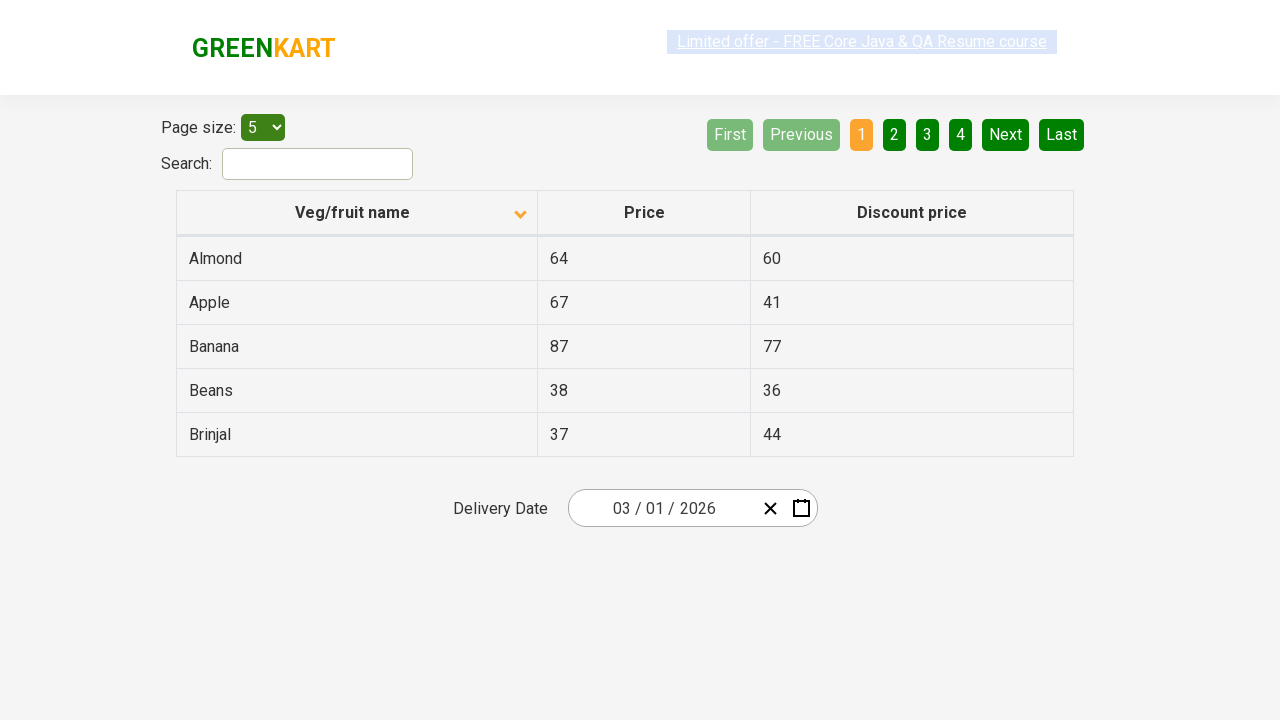

Extracted text content from first column - 5 rows found
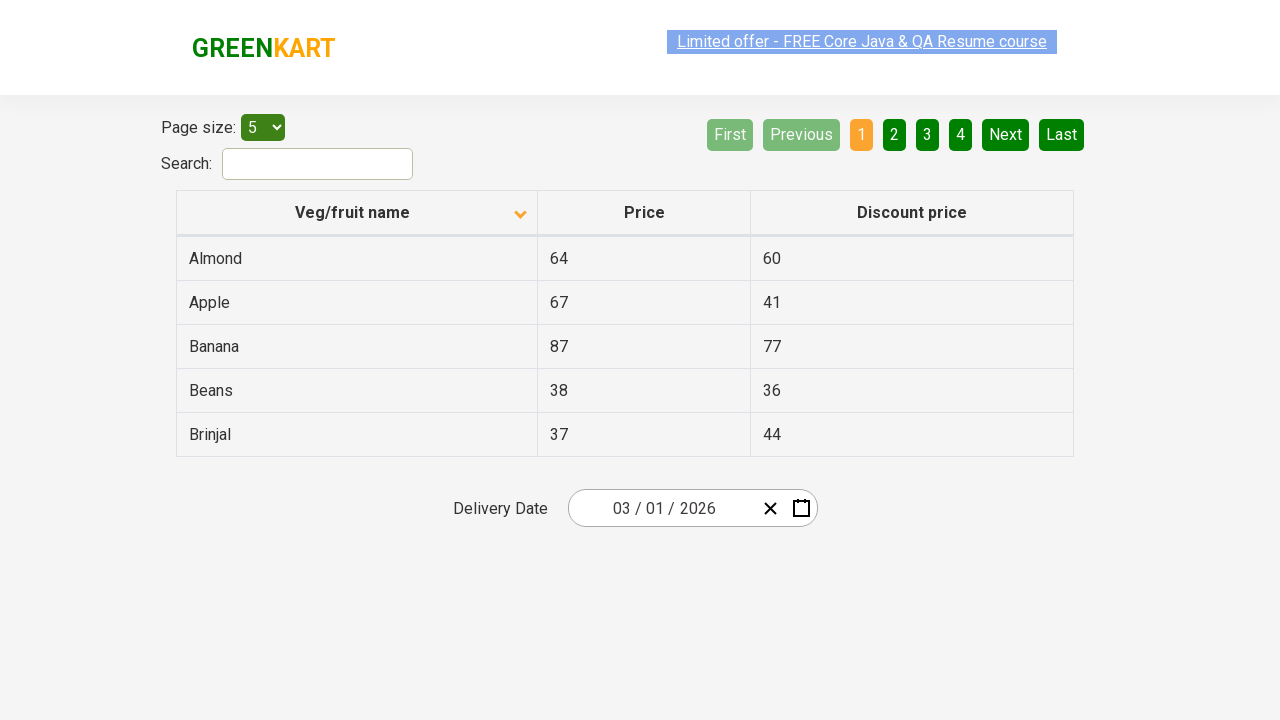

Created sorted version of the original list for comparison
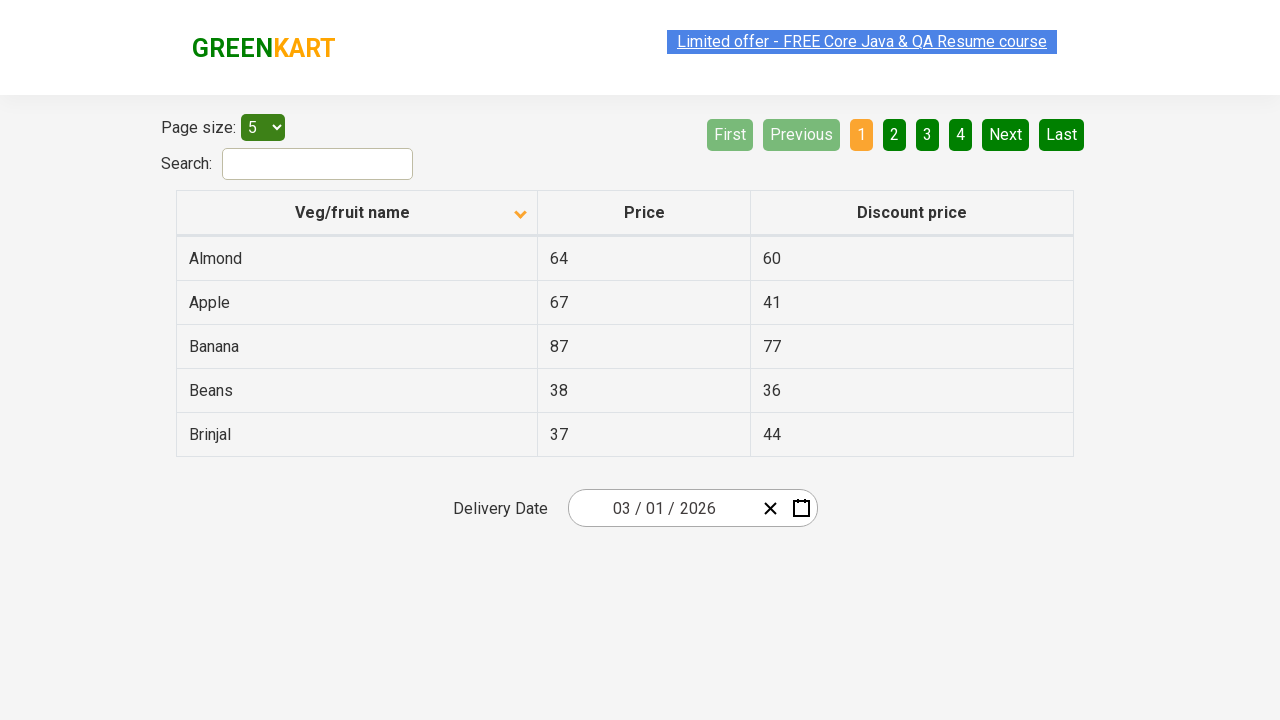

Verified table is sorted correctly - assertion passed
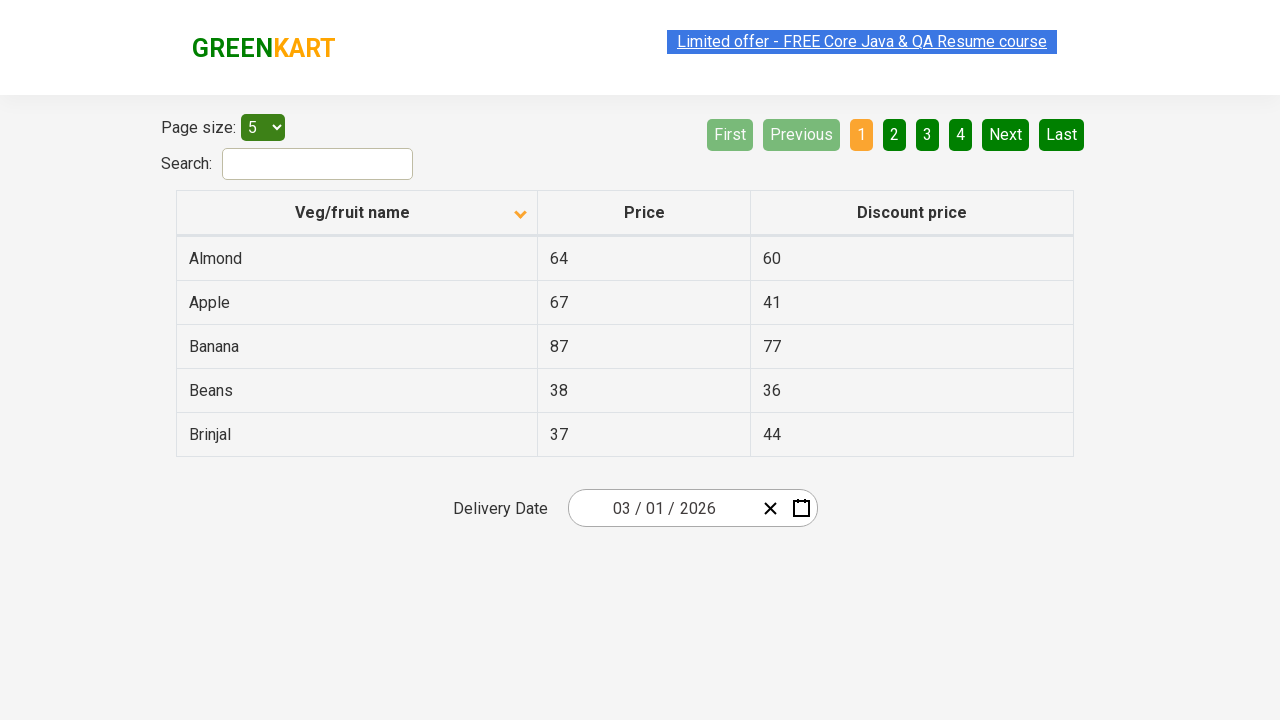

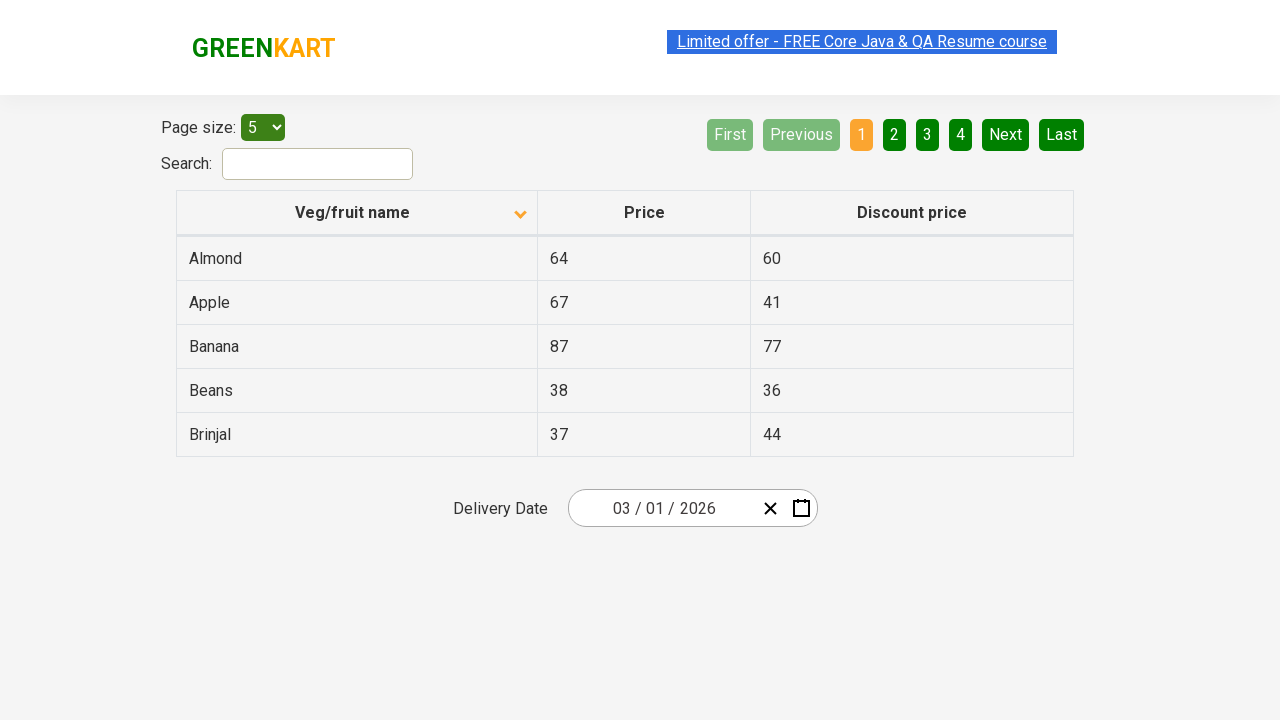